Tests handling of JavaScript alert popup on PIB website by accepting the alert

Starting URL: https://pib.gov.in/

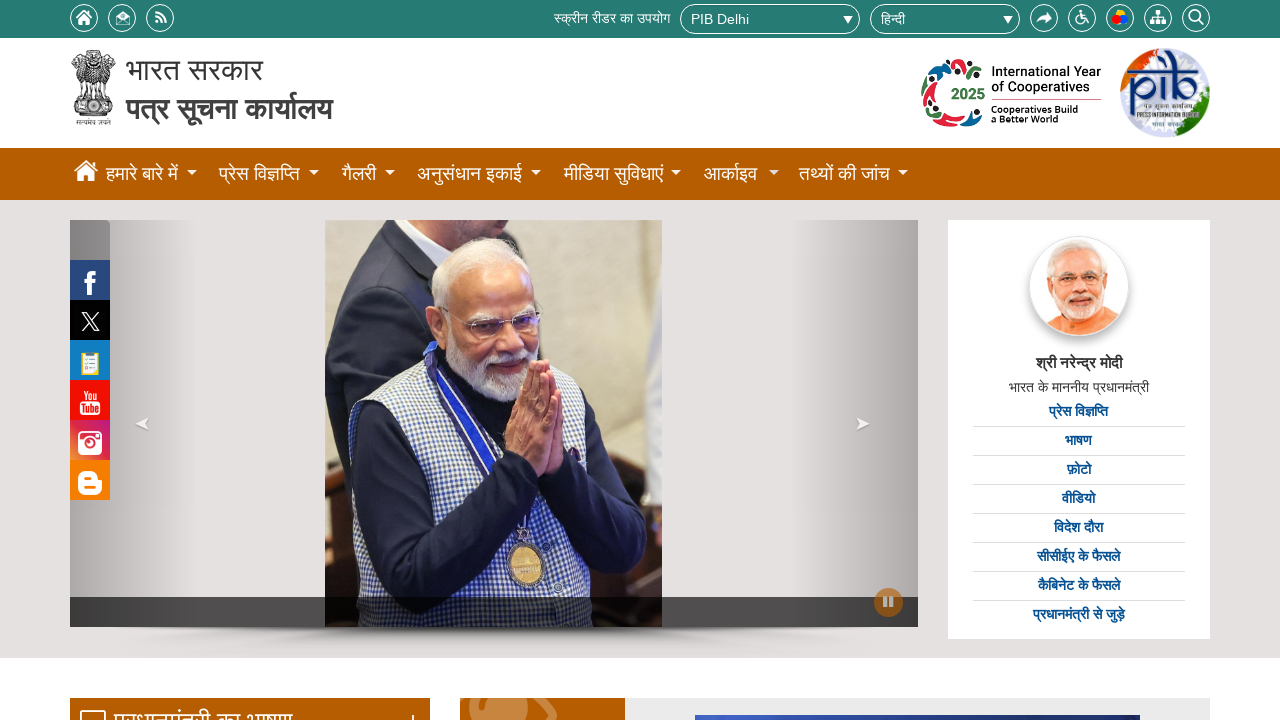

Set up dialog handler to accept alert popups
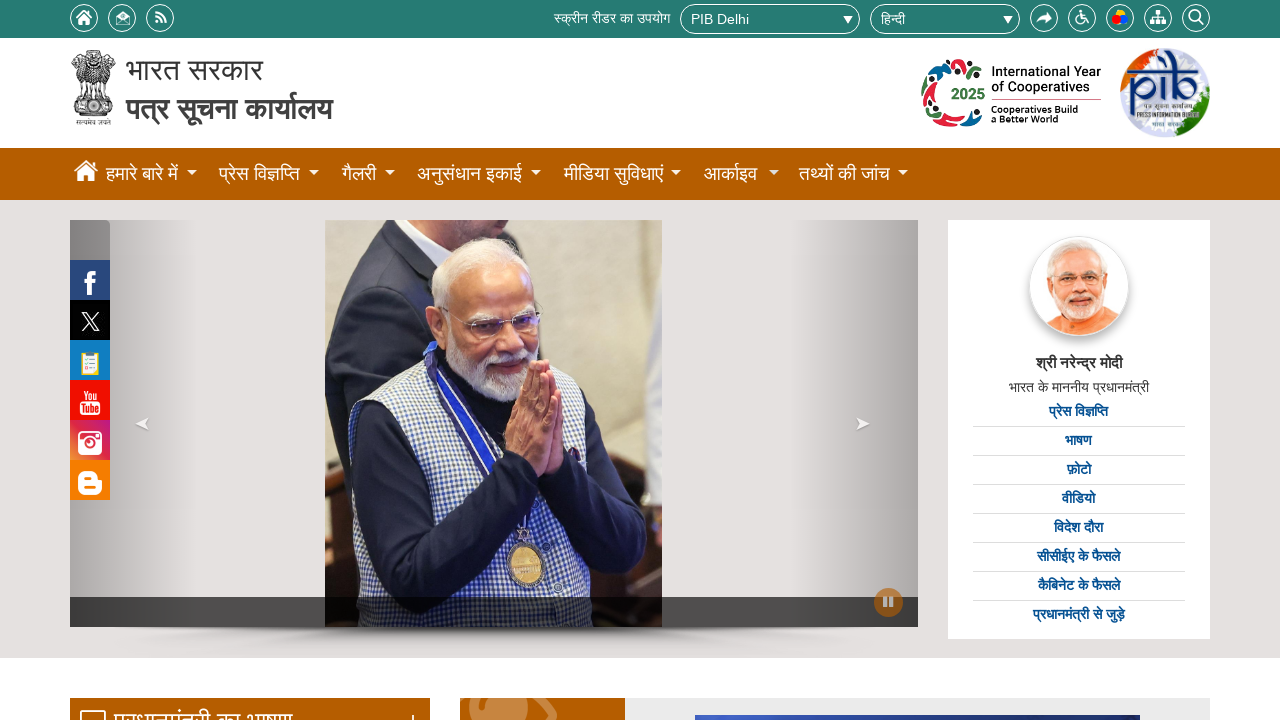

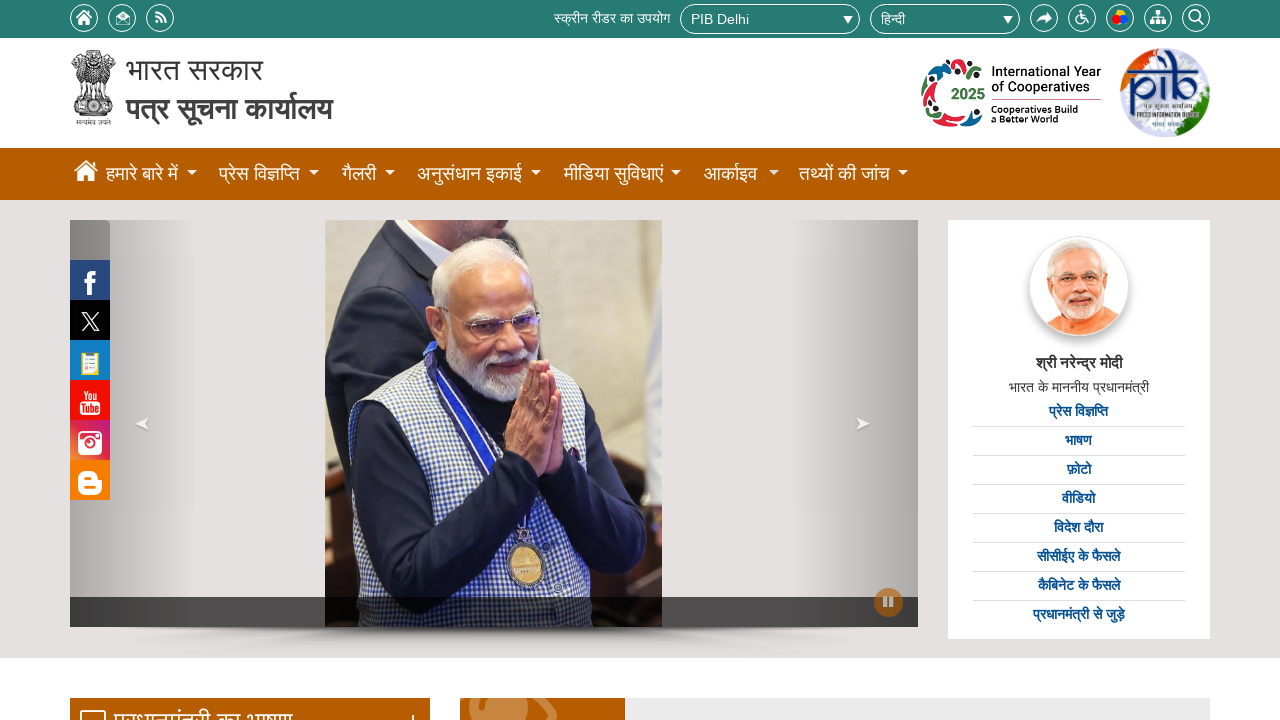